Tests dropdown selection functionality on a registration form by selecting different skill options using various methods

Starting URL: http://demo.automationtesting.in/Register.html

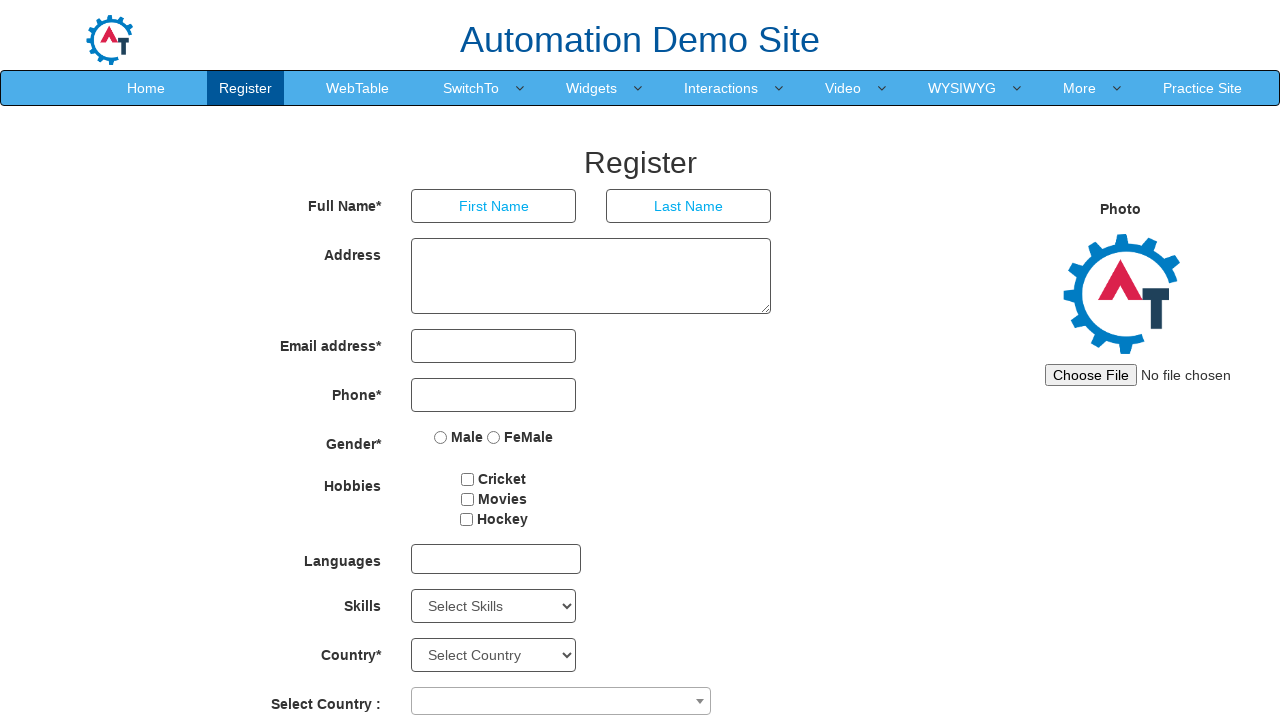

Located Skills dropdown element
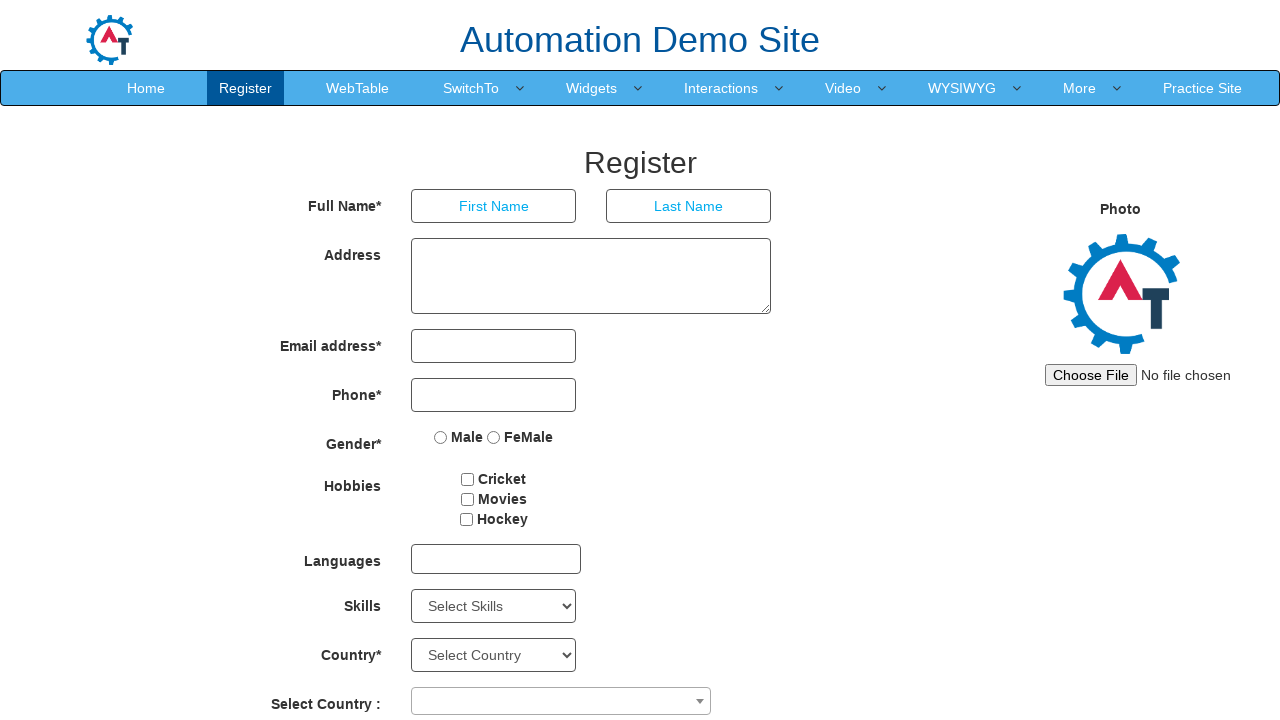

Selected 5th skill option by index (index 4) on #Skills
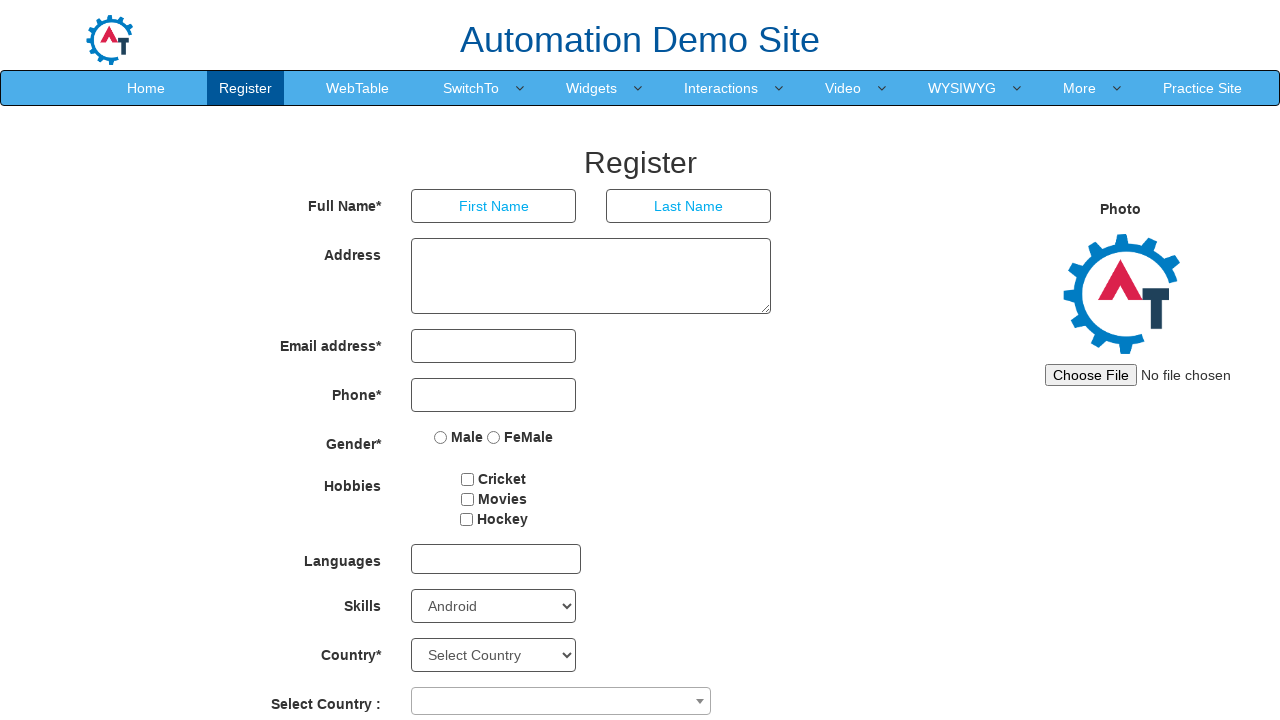

Selected 'APIs' skill option by value attribute on #Skills
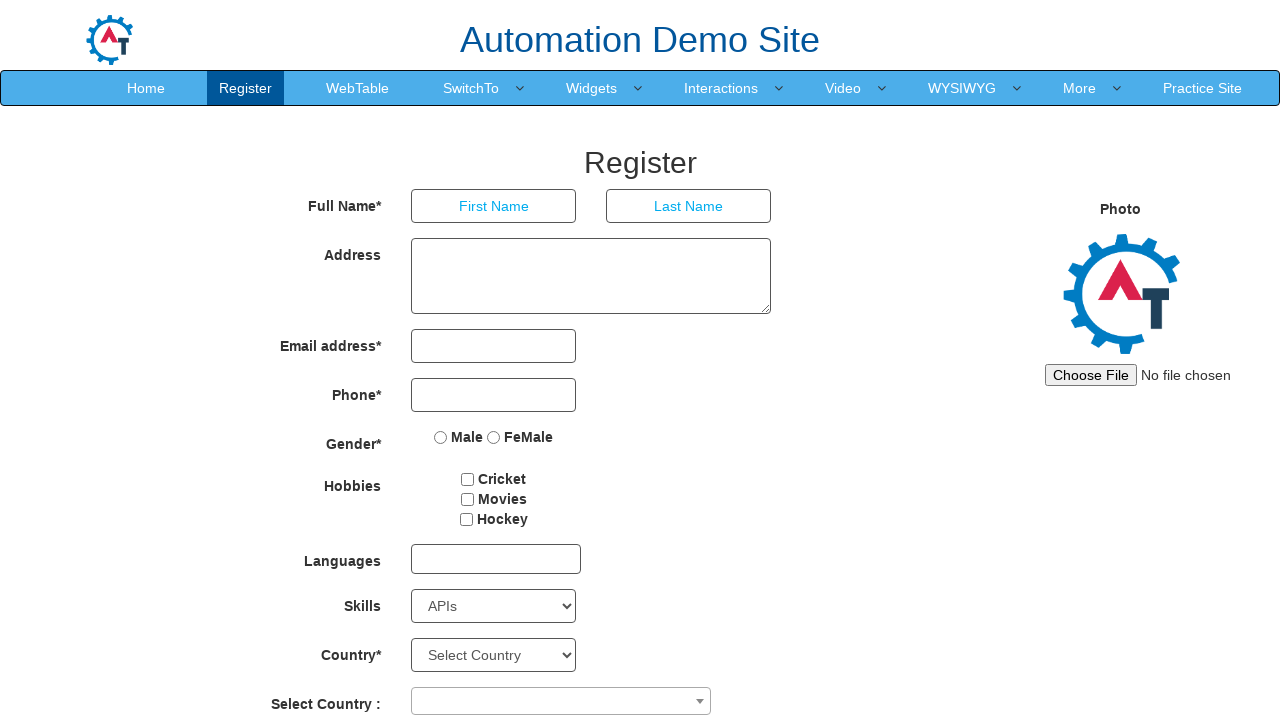

Selected 'C' skill option by visible text on #Skills
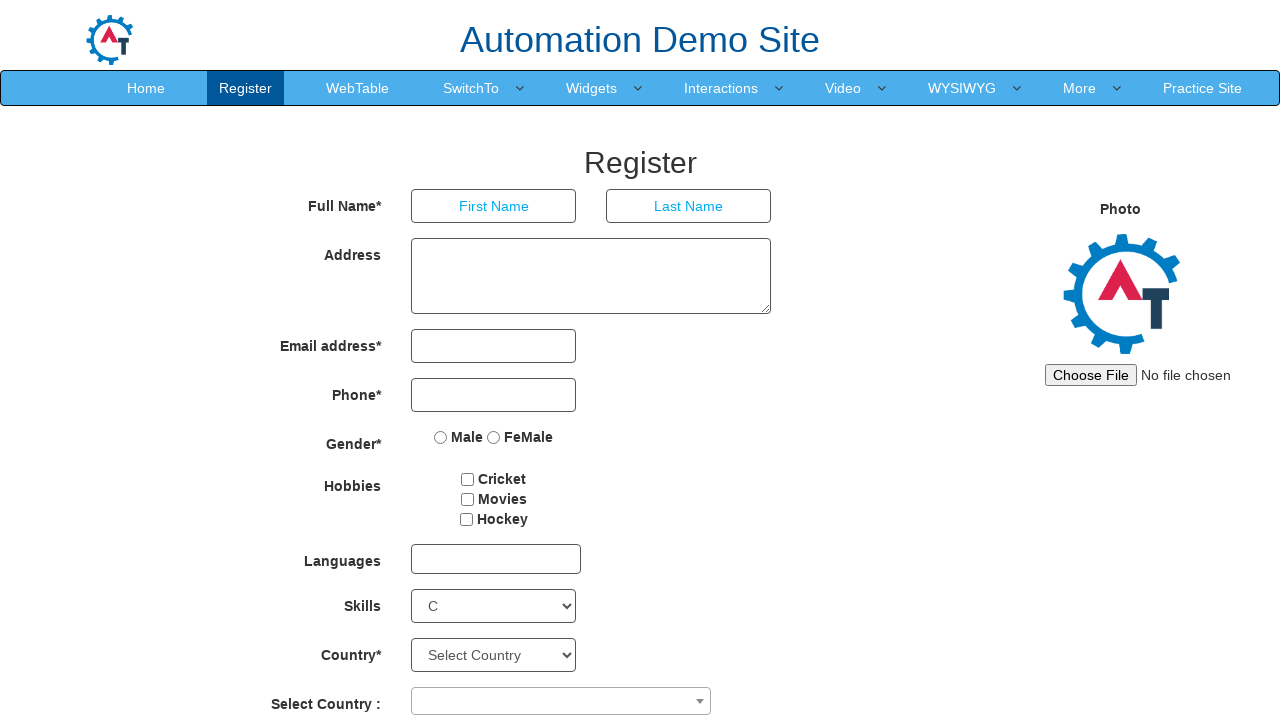

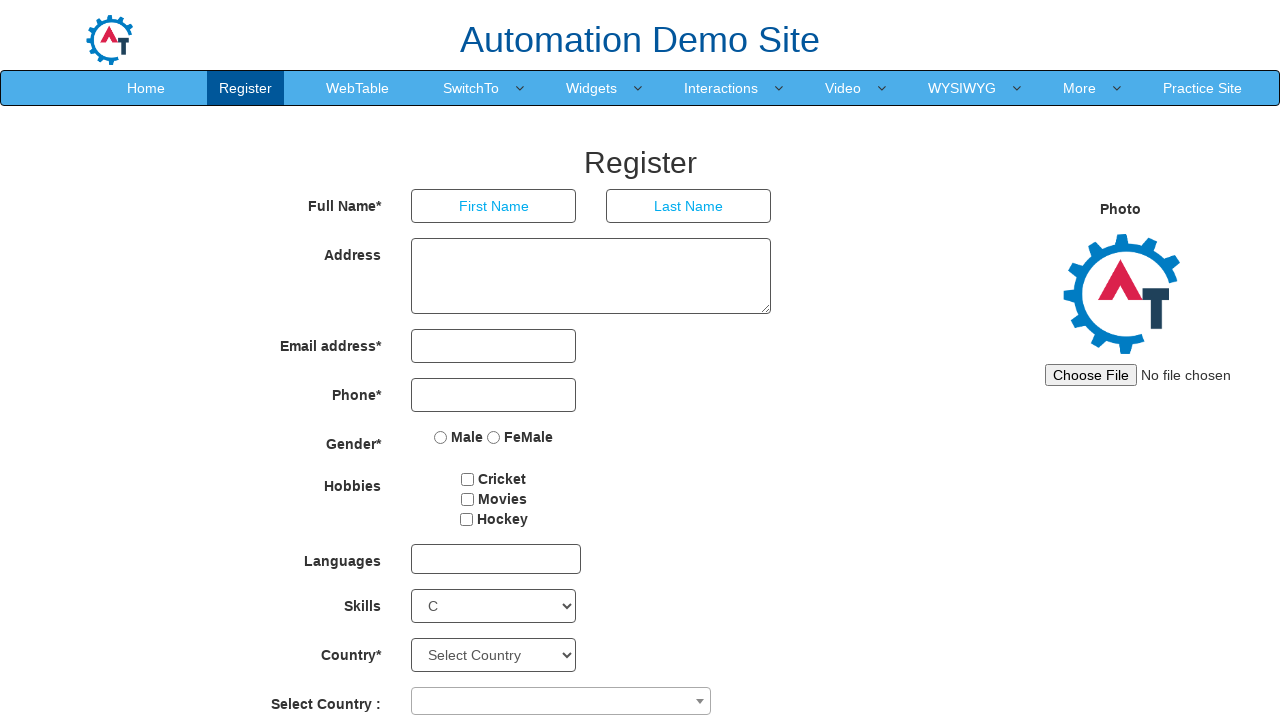